Tests checkbox and radio button interactions on SpiceJet booking page by clicking the senior citizen discount checkbox and then selecting the round trip option.

Starting URL: https://www.spicejet.com

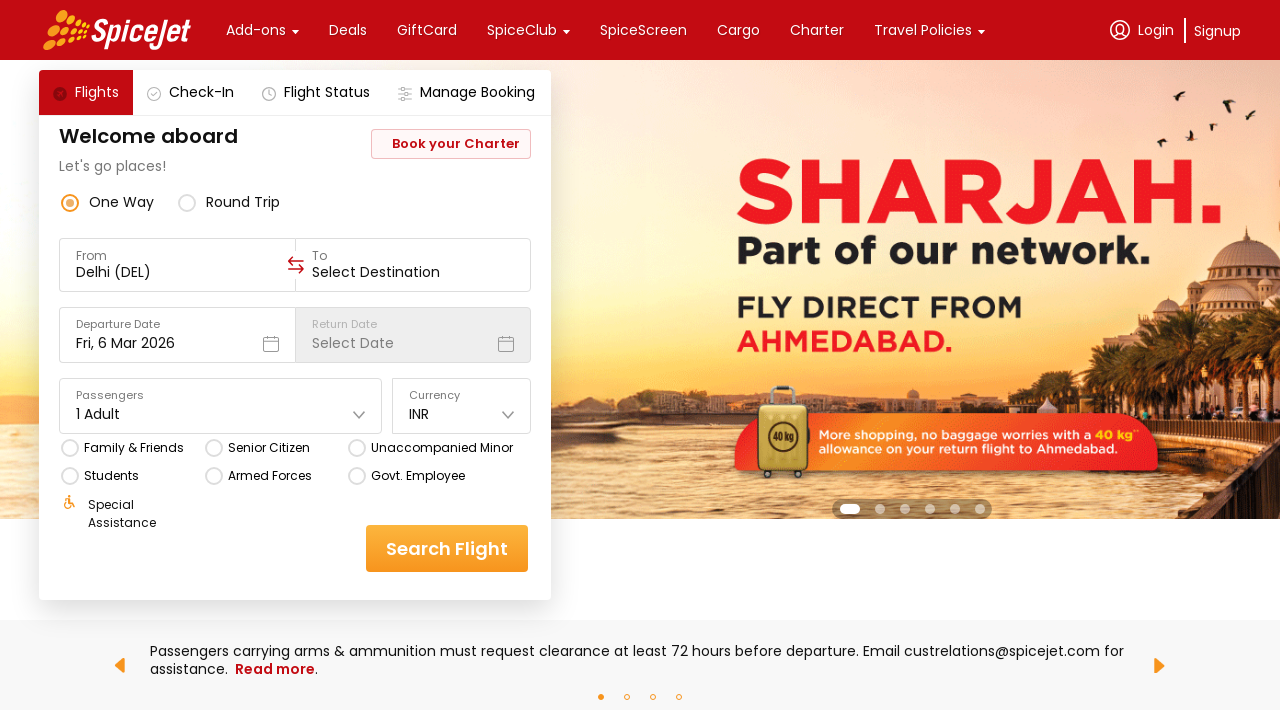

SpiceJet booking page loaded (domcontentloaded)
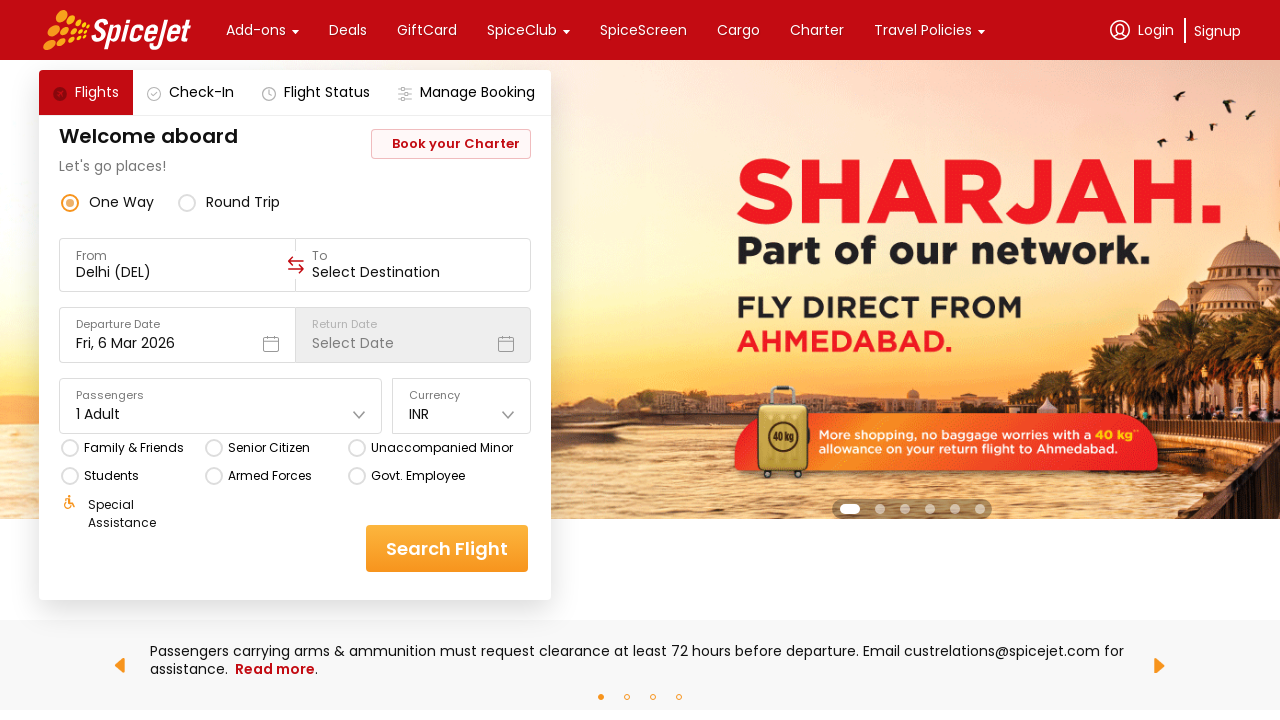

Located senior citizen discount checkbox element
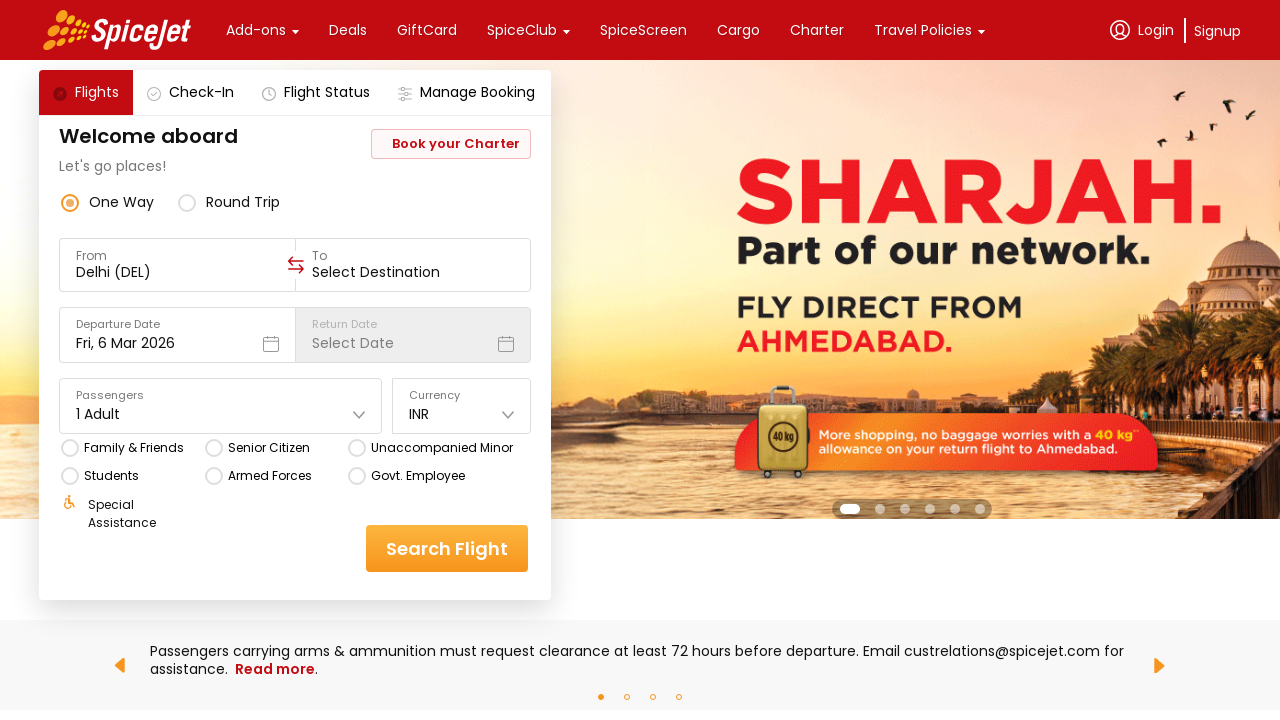

Located round trip radio button element
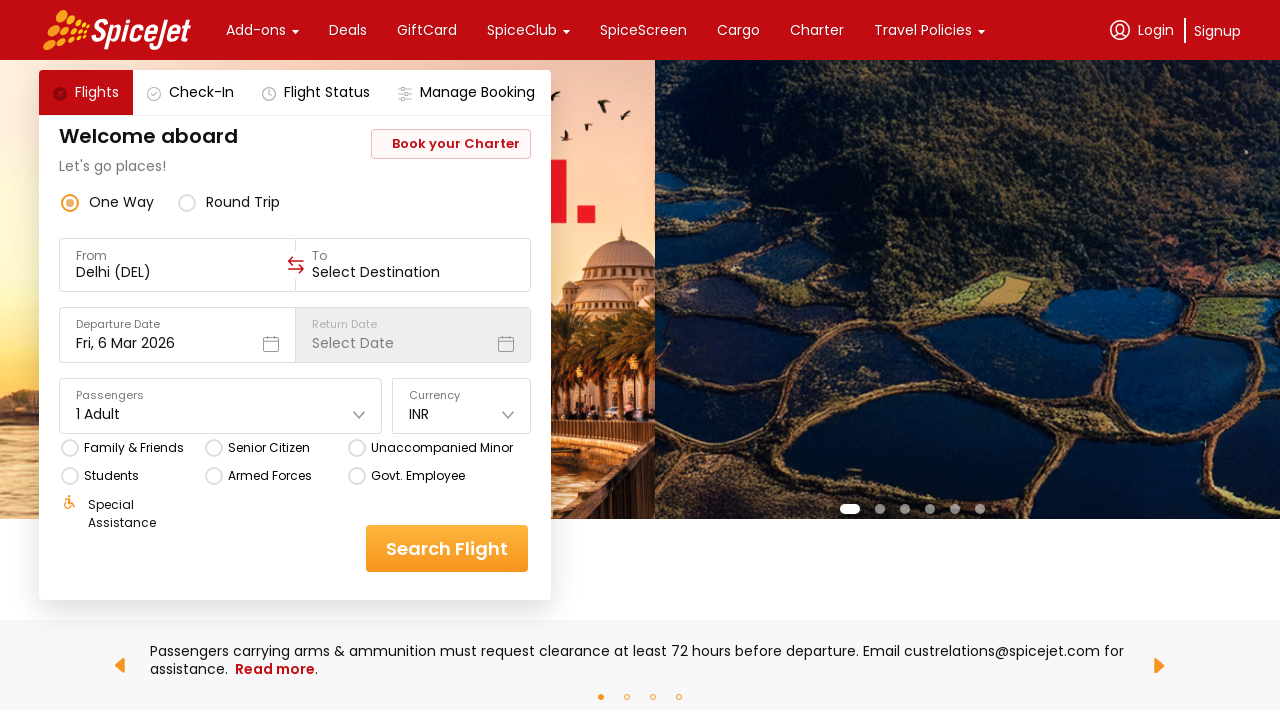

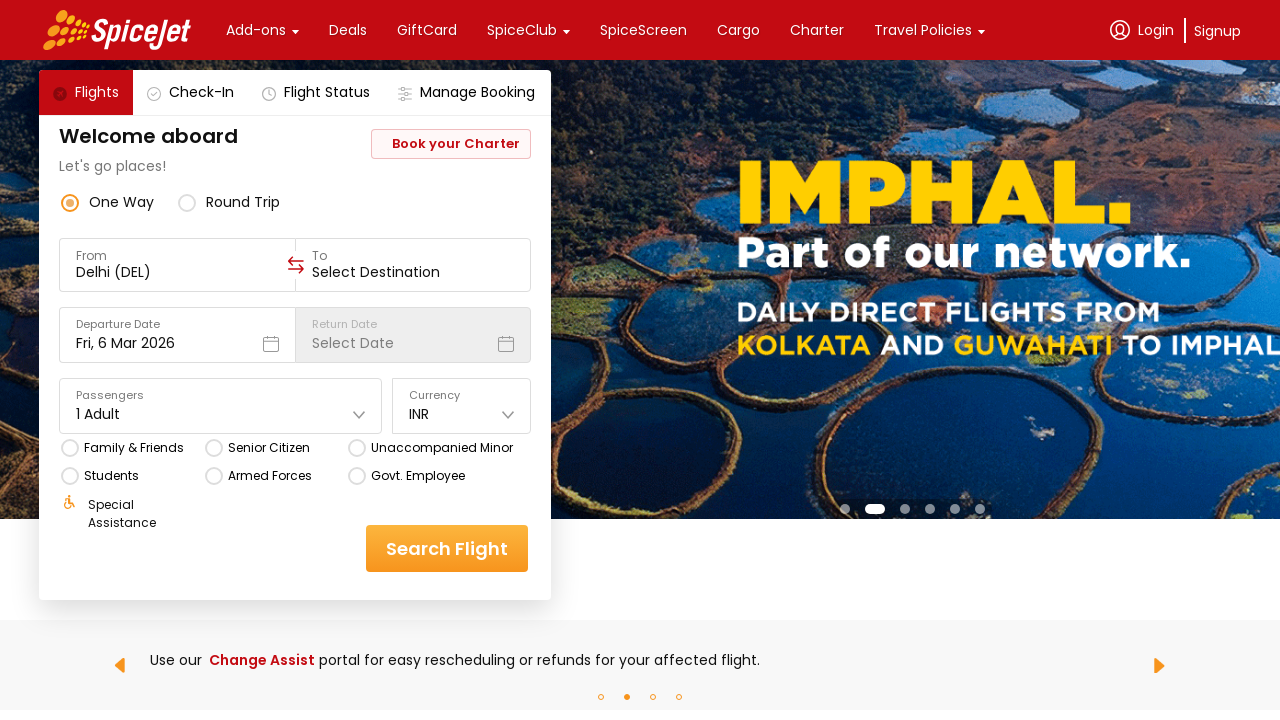